Tests horizontal slider movement using keyboard arrow keys by moving the slider to various positions (start, middle, end, and boundary positions) and verifying the slider value updates correctly.

Starting URL: http://the-internet.herokuapp.com/horizontal_slider

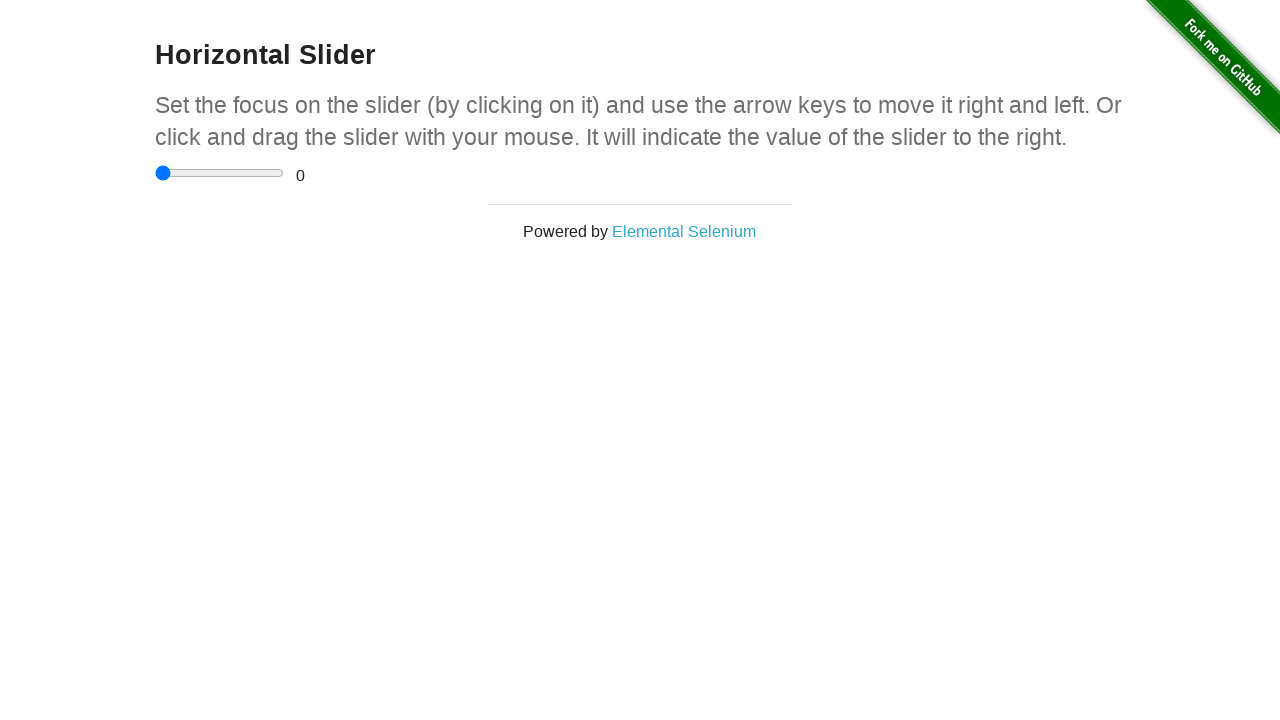

Waited for slider container to be visible
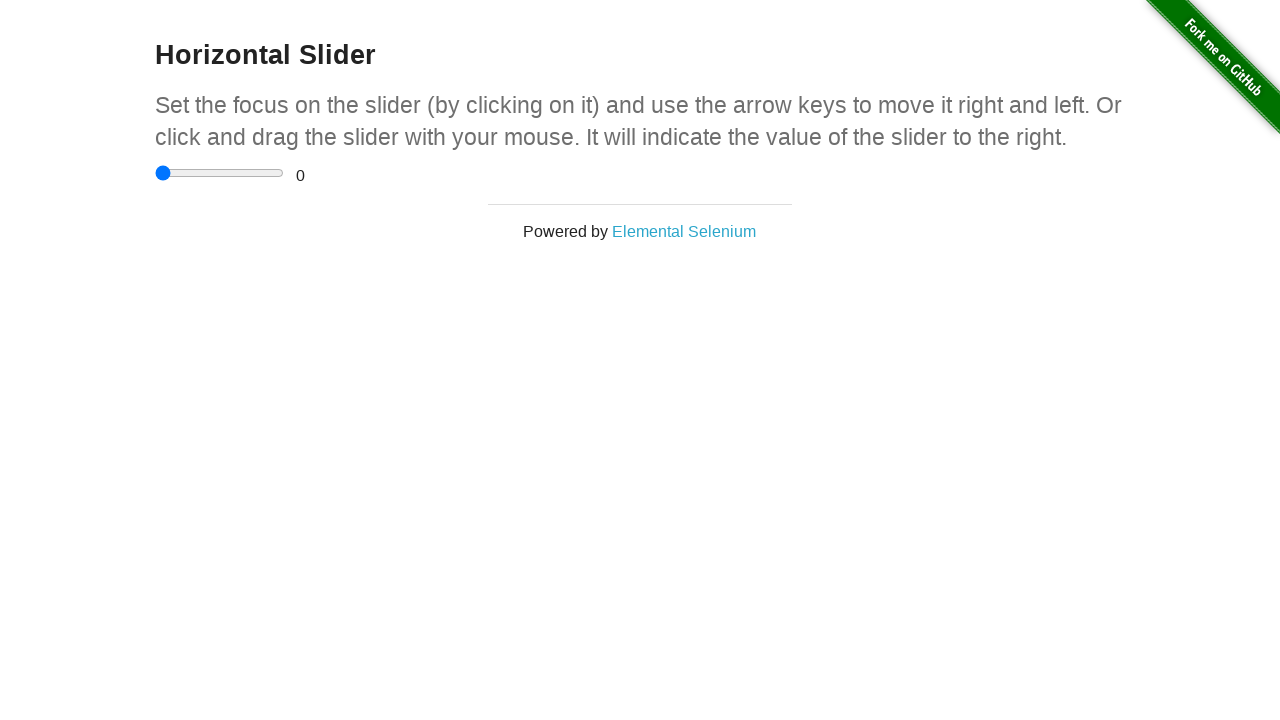

Located slider input element
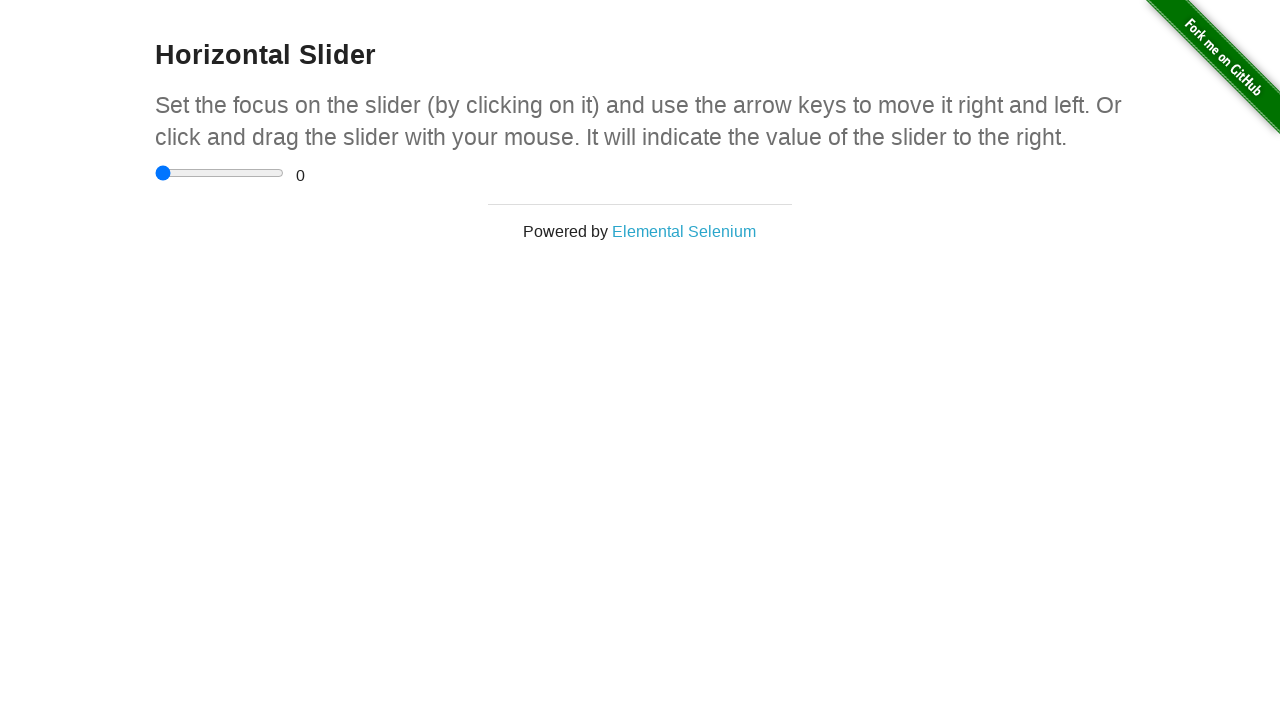

Clicked on slider to focus it at (220, 173) on div.sliderContainer input
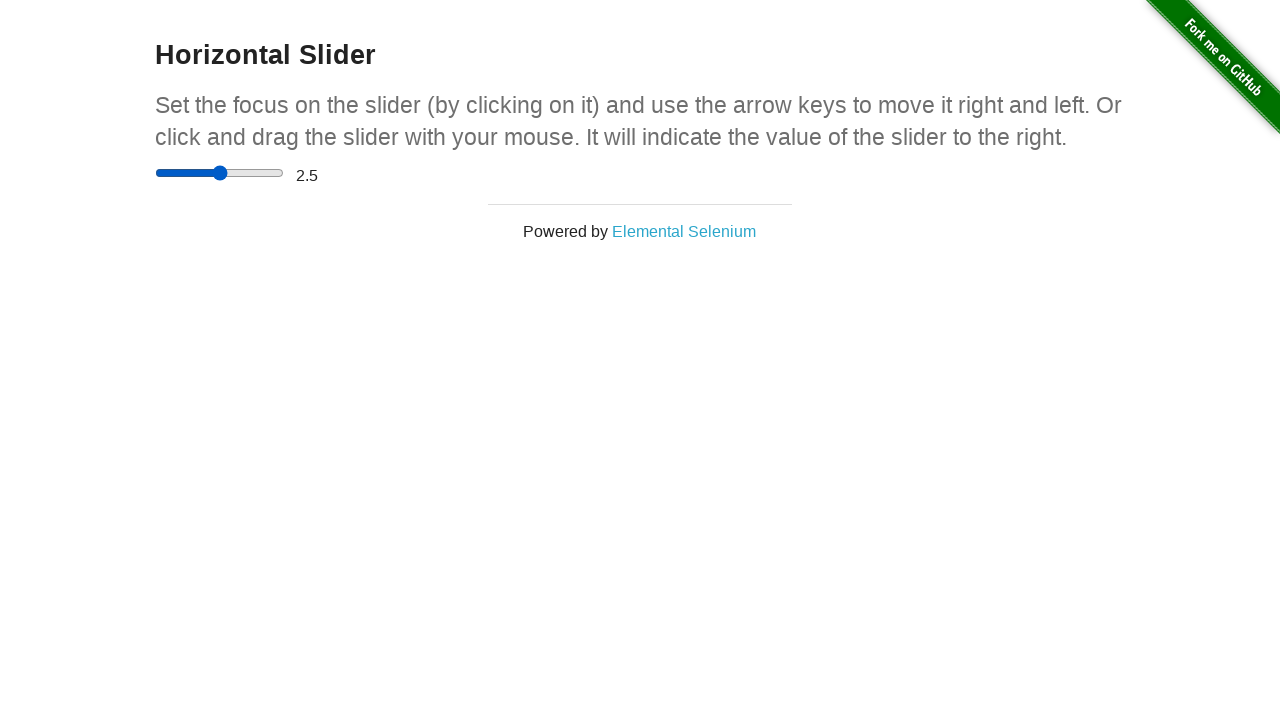

Pressed Home key to move slider to start position (0)
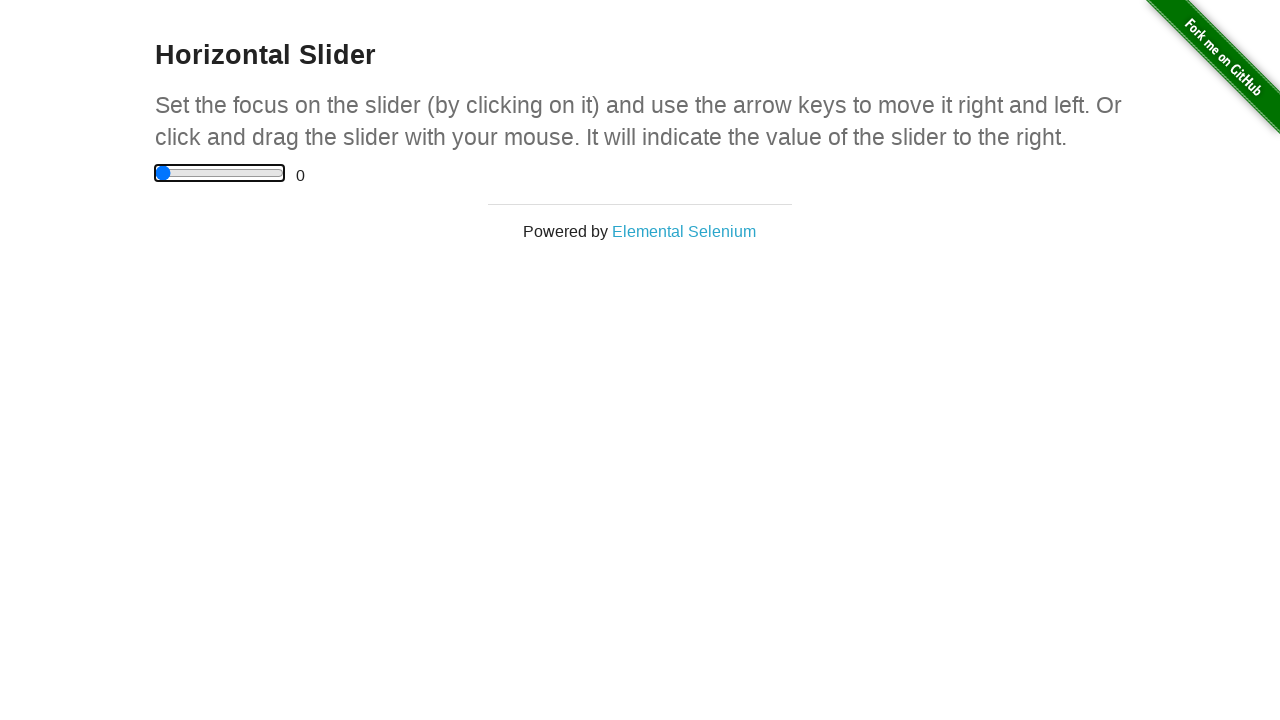

Pressed ArrowRight to move slider toward middle position
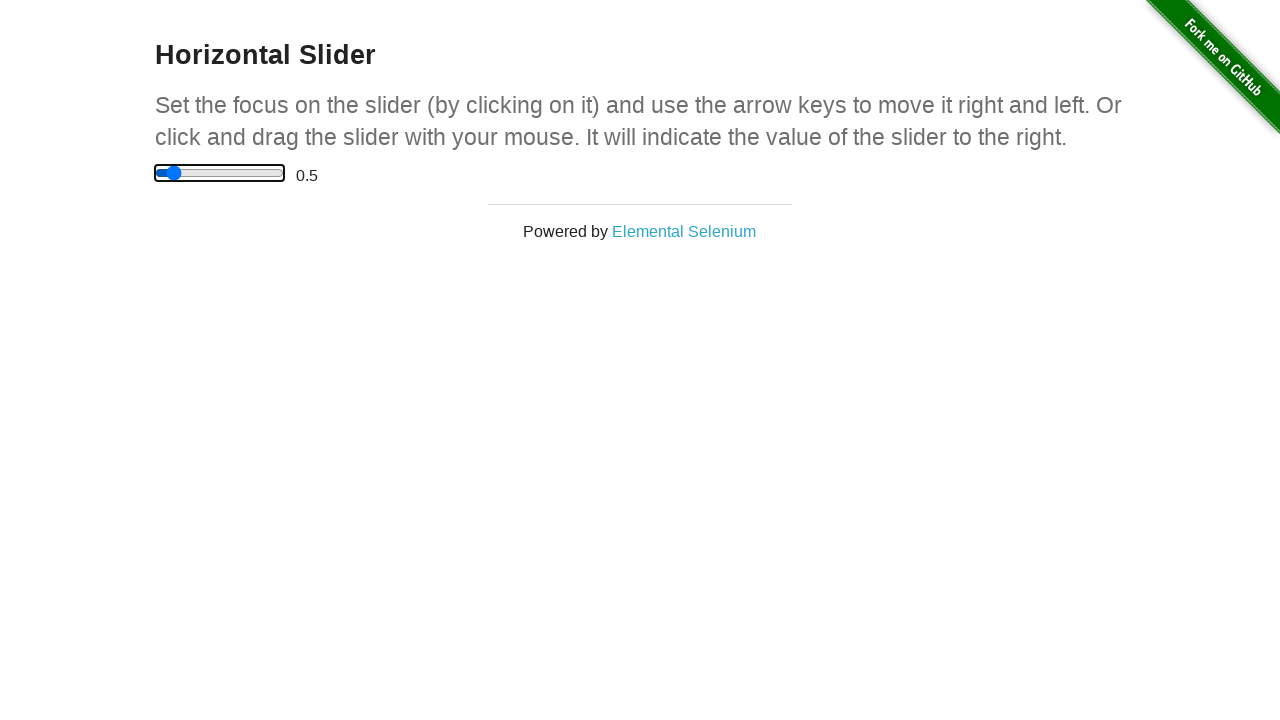

Pressed ArrowRight to move slider toward middle position
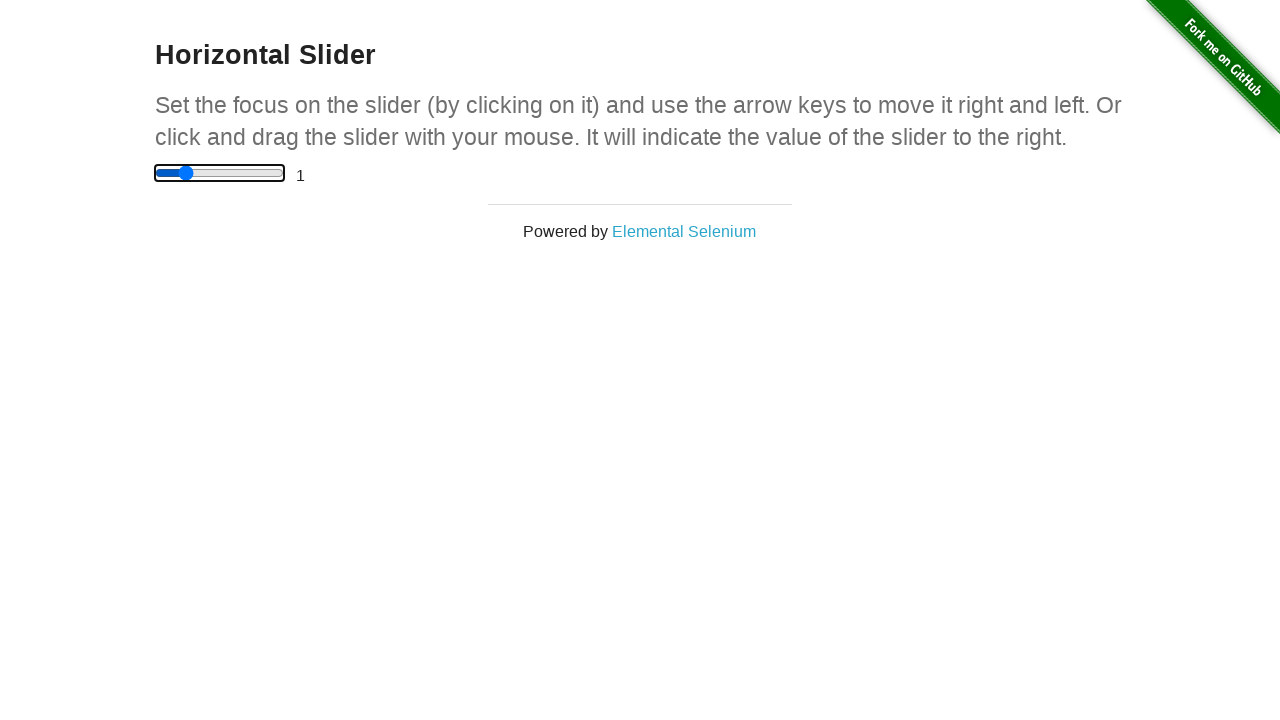

Pressed ArrowRight to move slider toward middle position
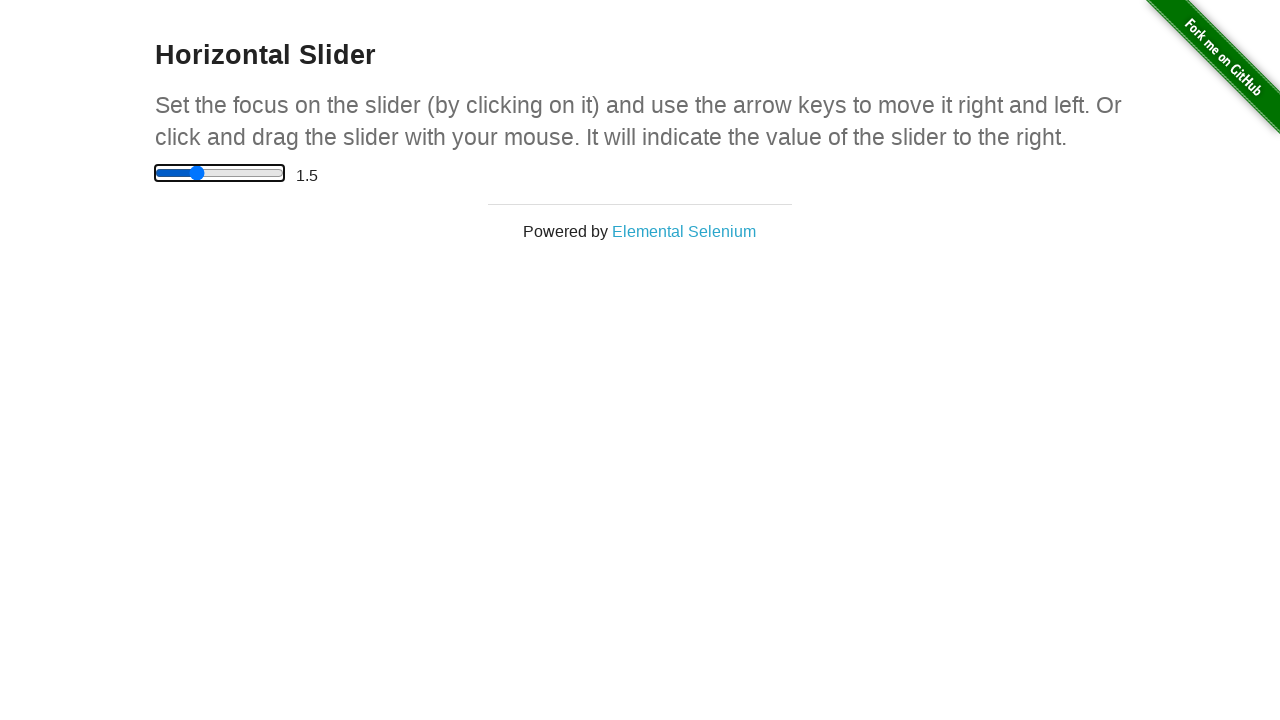

Pressed ArrowRight to move slider toward middle position
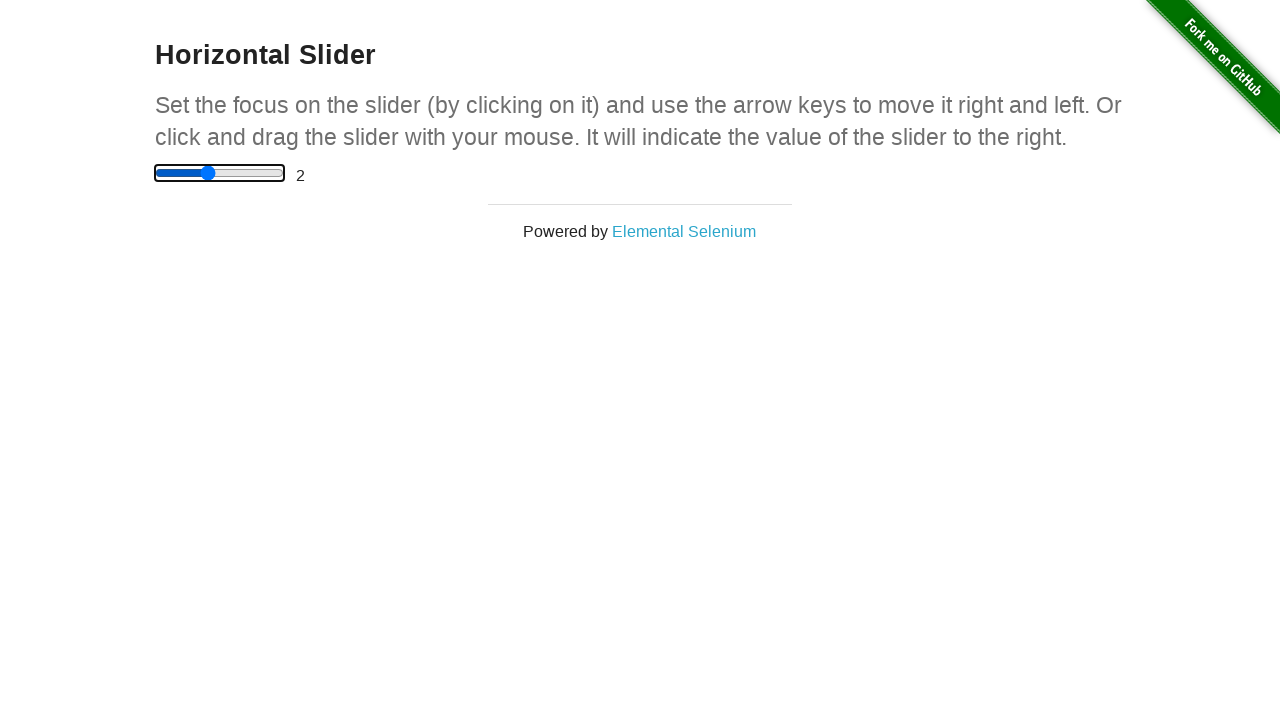

Pressed ArrowRight to move slider toward middle position
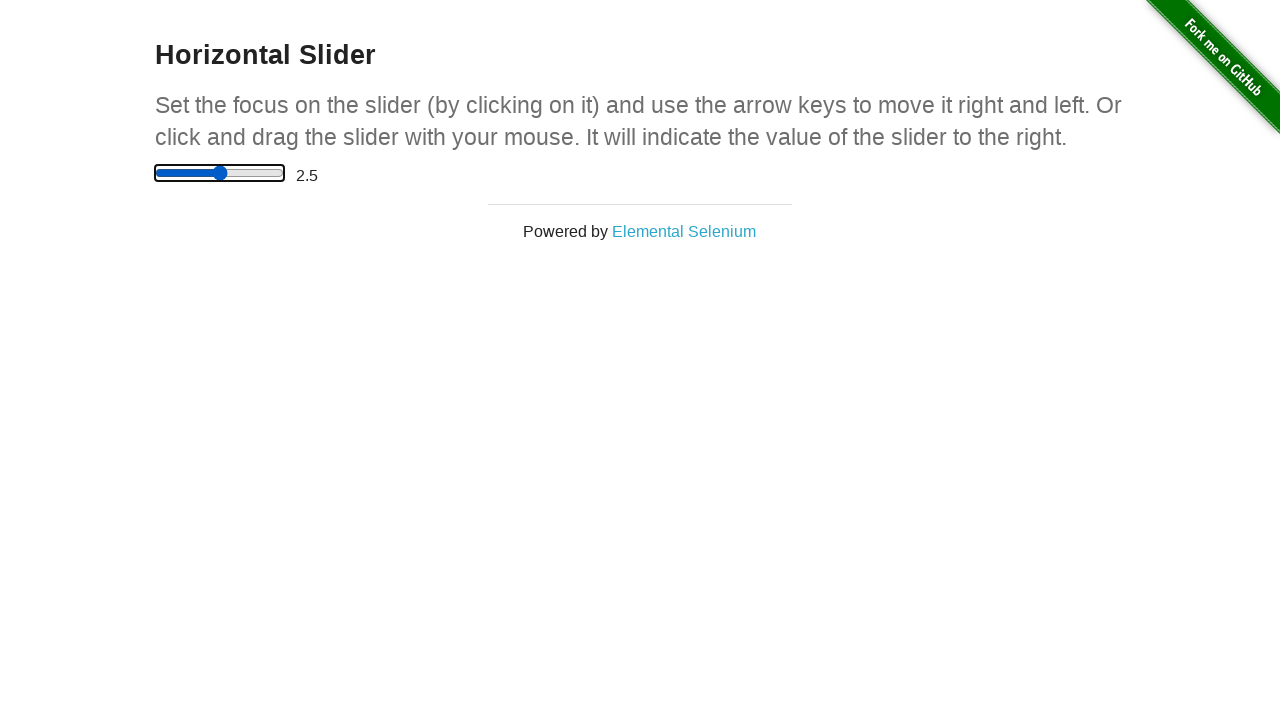

Pressed End key to move slider to end position (5)
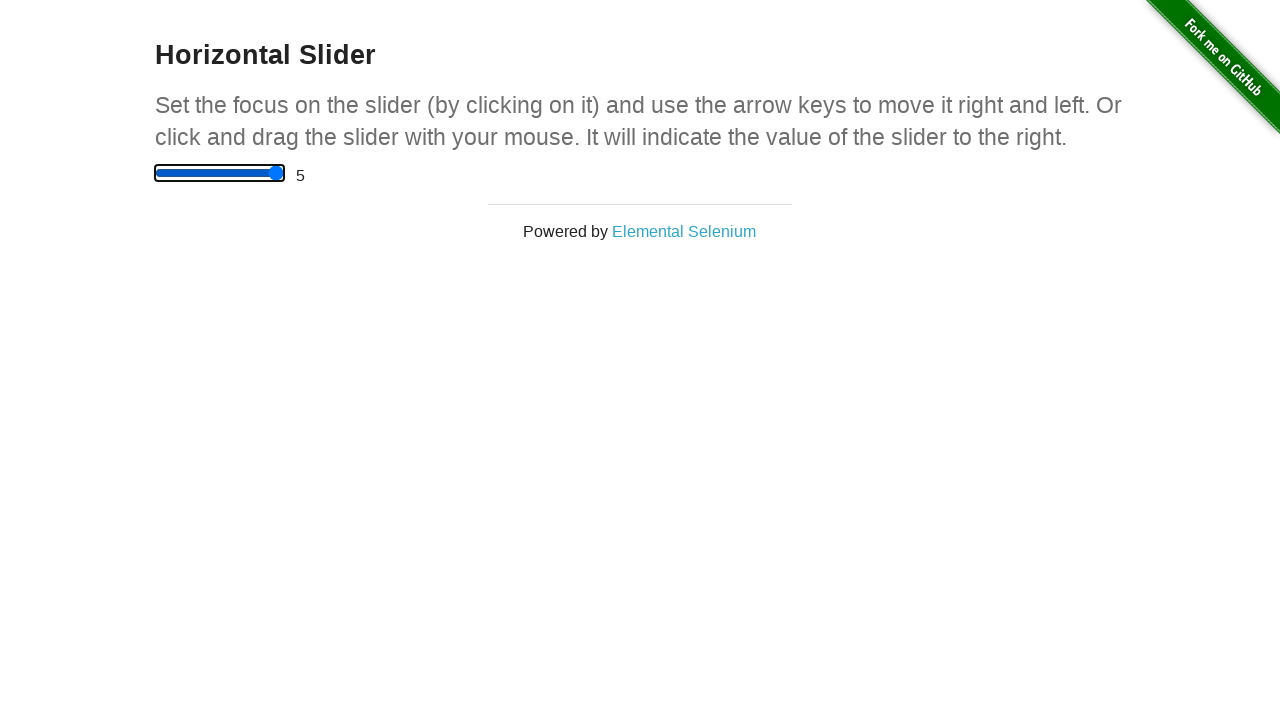

Pressed ArrowRight beyond end position - slider should remain at end
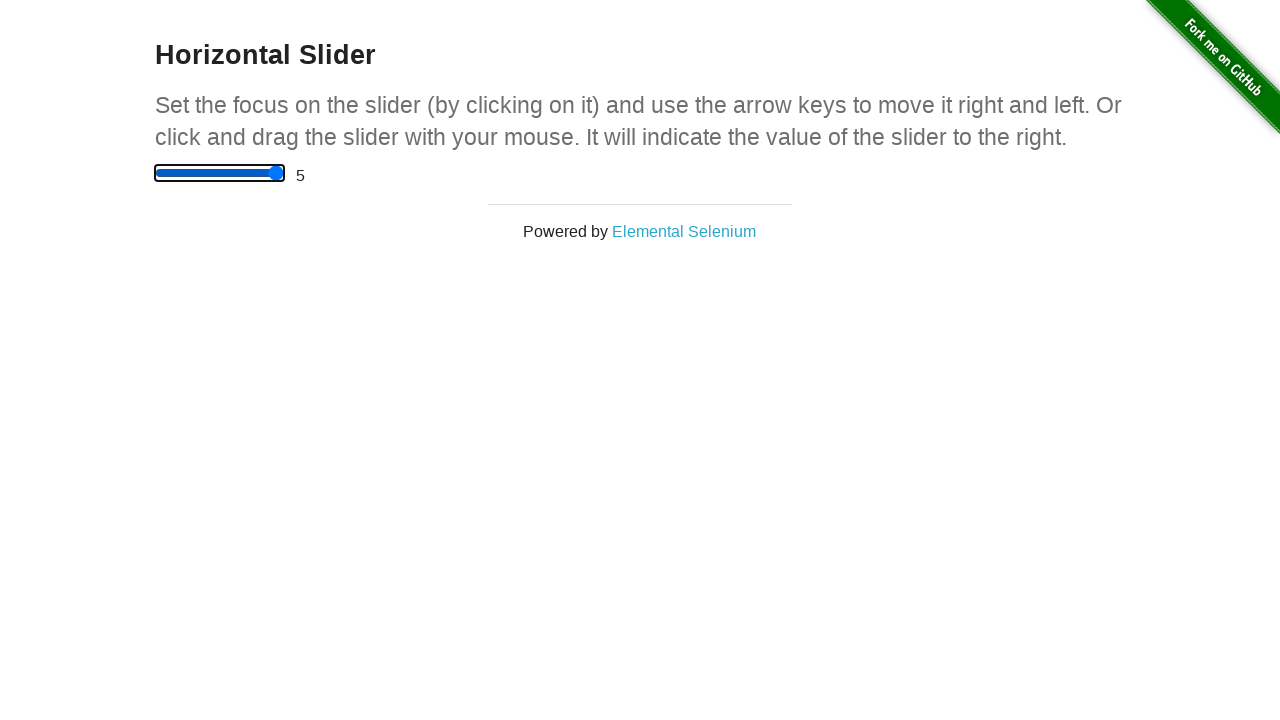

Pressed Home key to move slider back to start position (0)
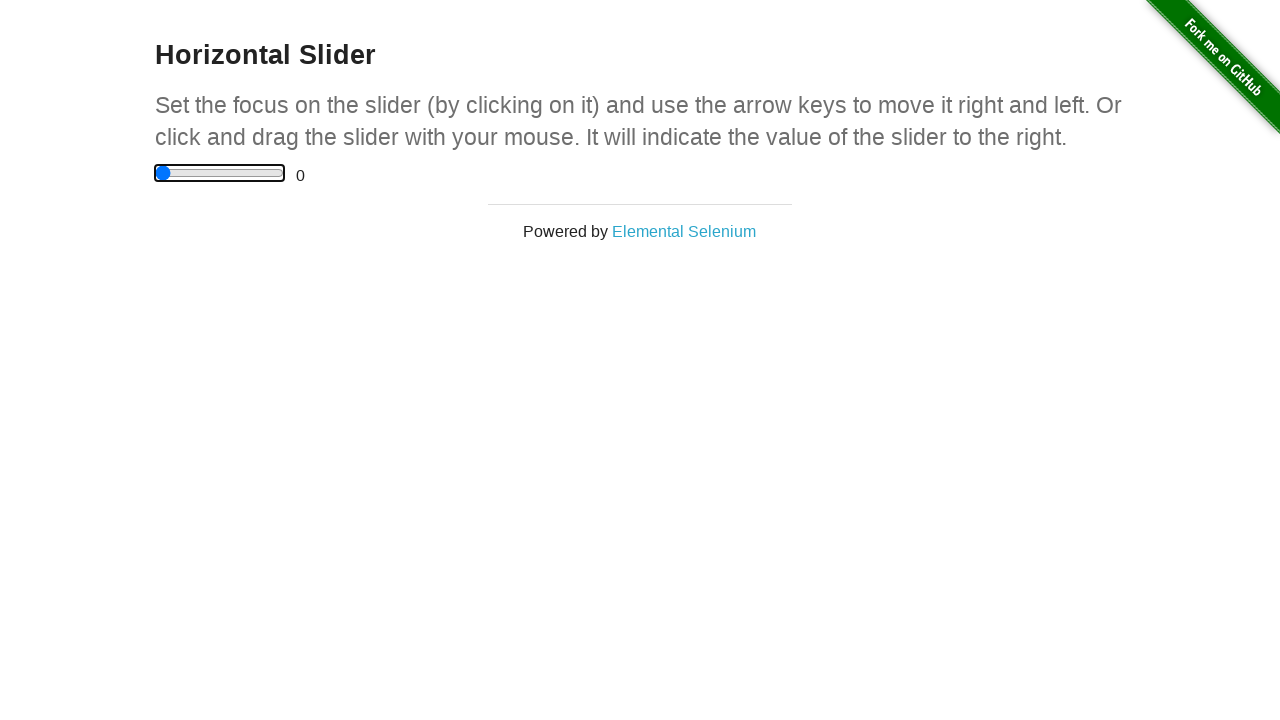

Pressed ArrowRight to move slider toward position 1.5
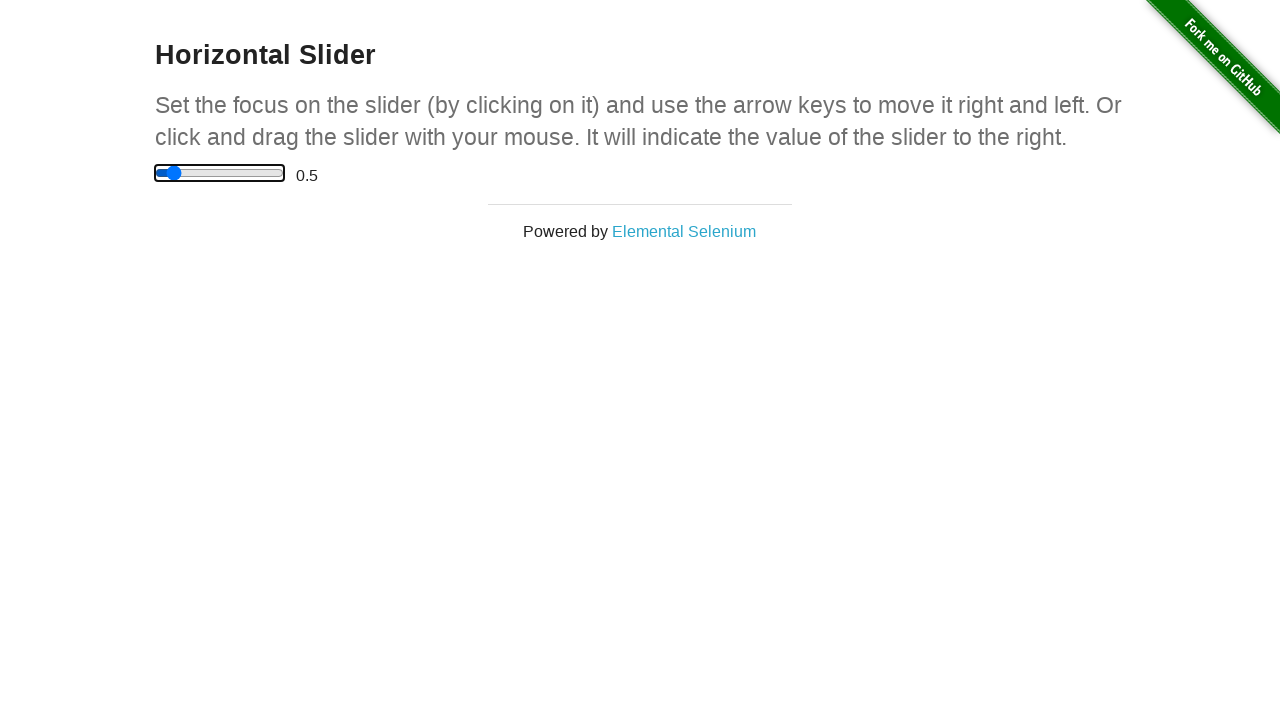

Pressed ArrowRight to move slider toward position 1.5
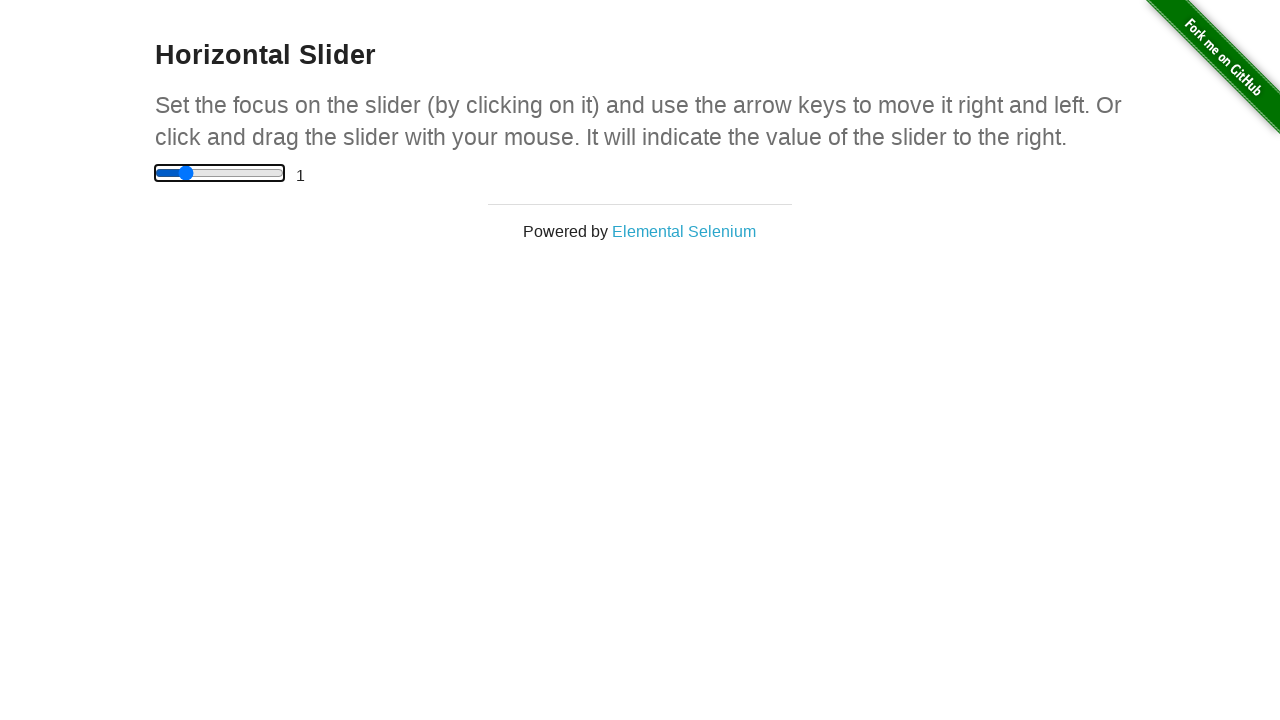

Pressed ArrowRight to move slider toward position 1.5
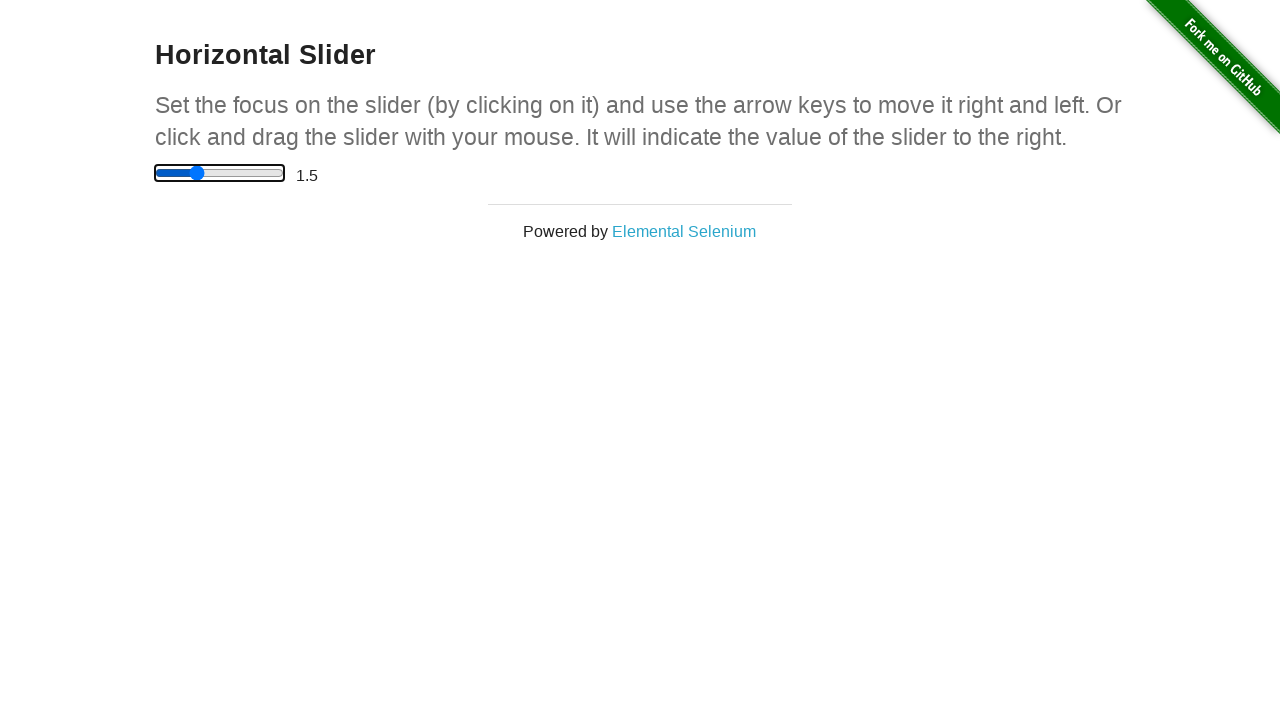

Pressed Home key to return slider to start position (0)
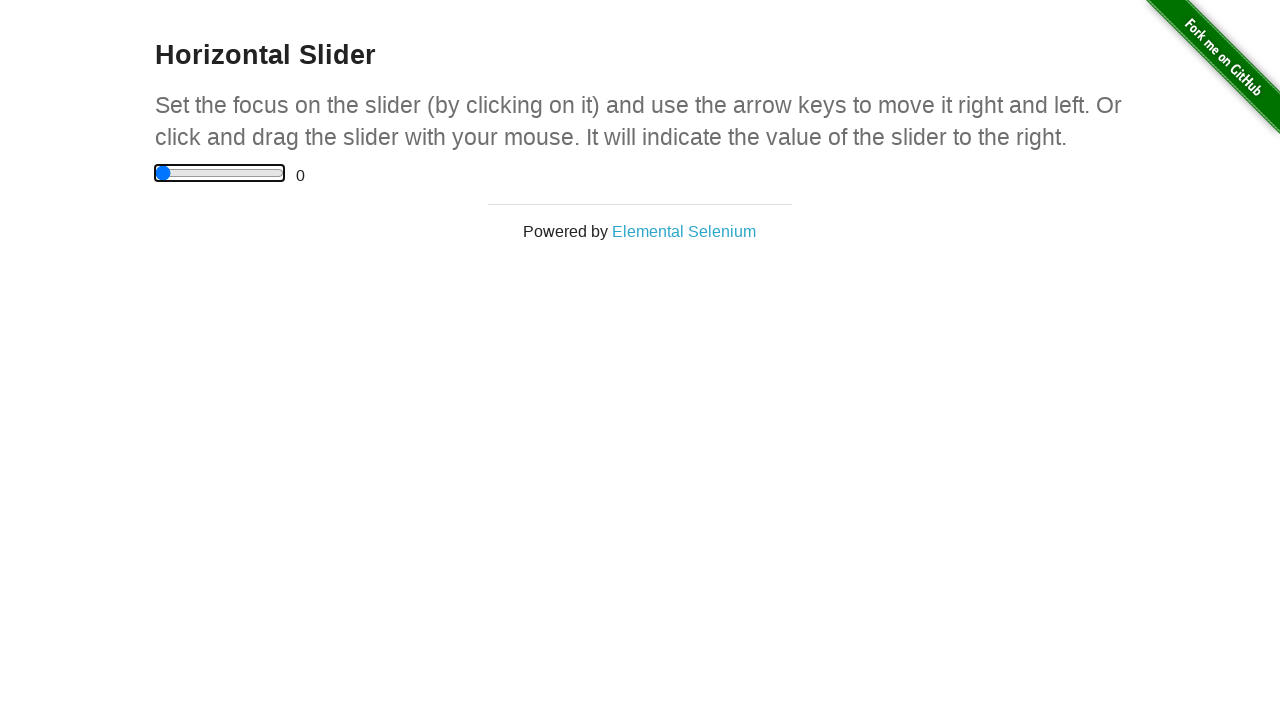

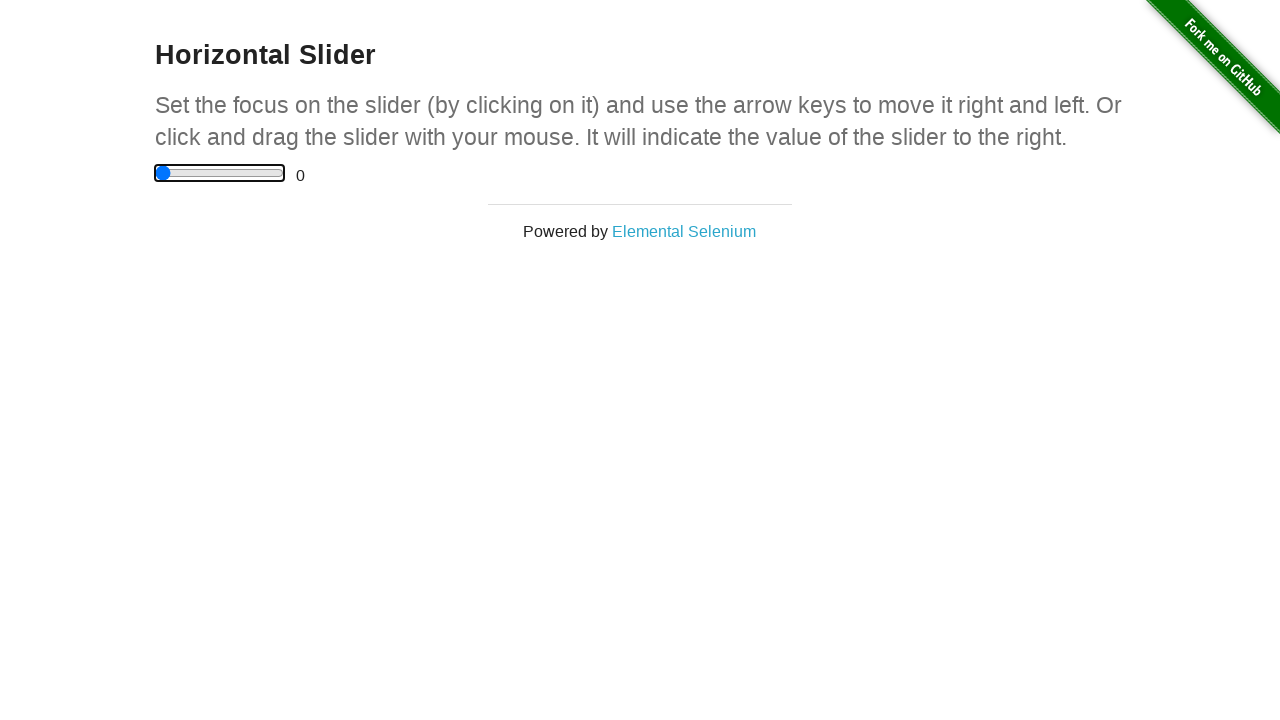